Tests alert handling functionality by triggering different types of JavaScript alerts and interacting with them

Starting URL: https://rahulshettyacademy.com/AutomationPractice/

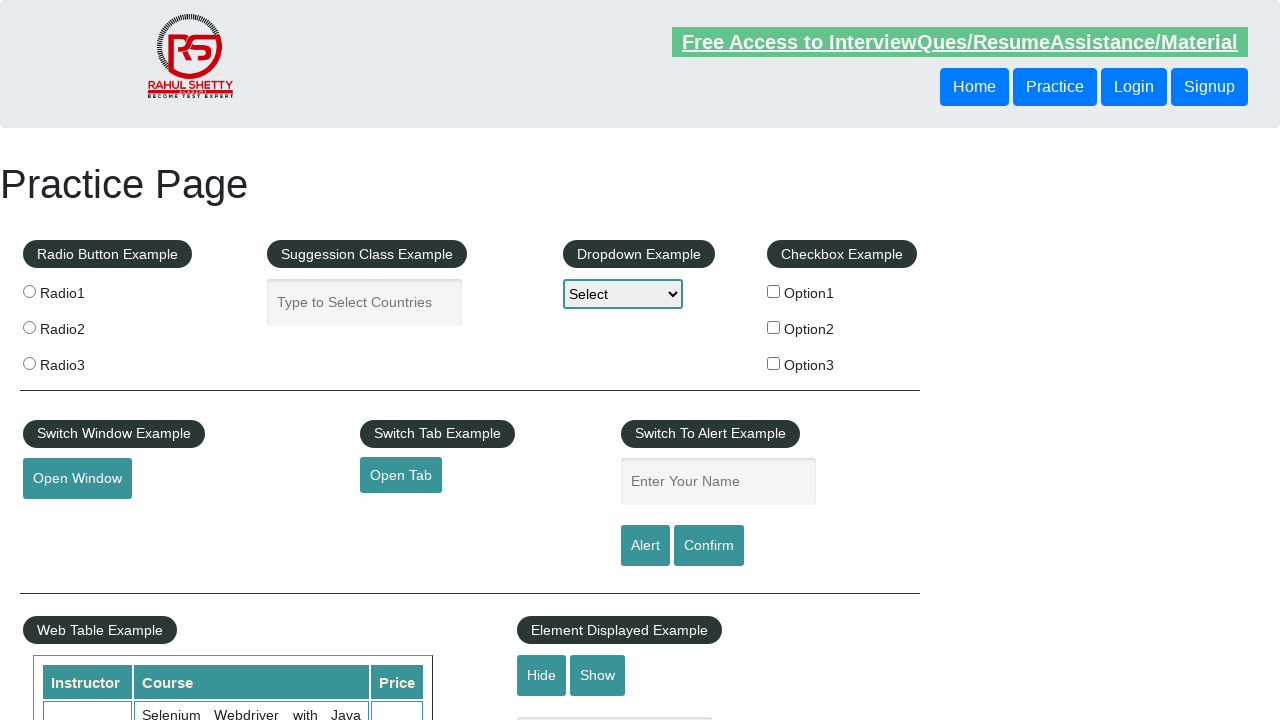

Filled name field with 'Geeta' on #name
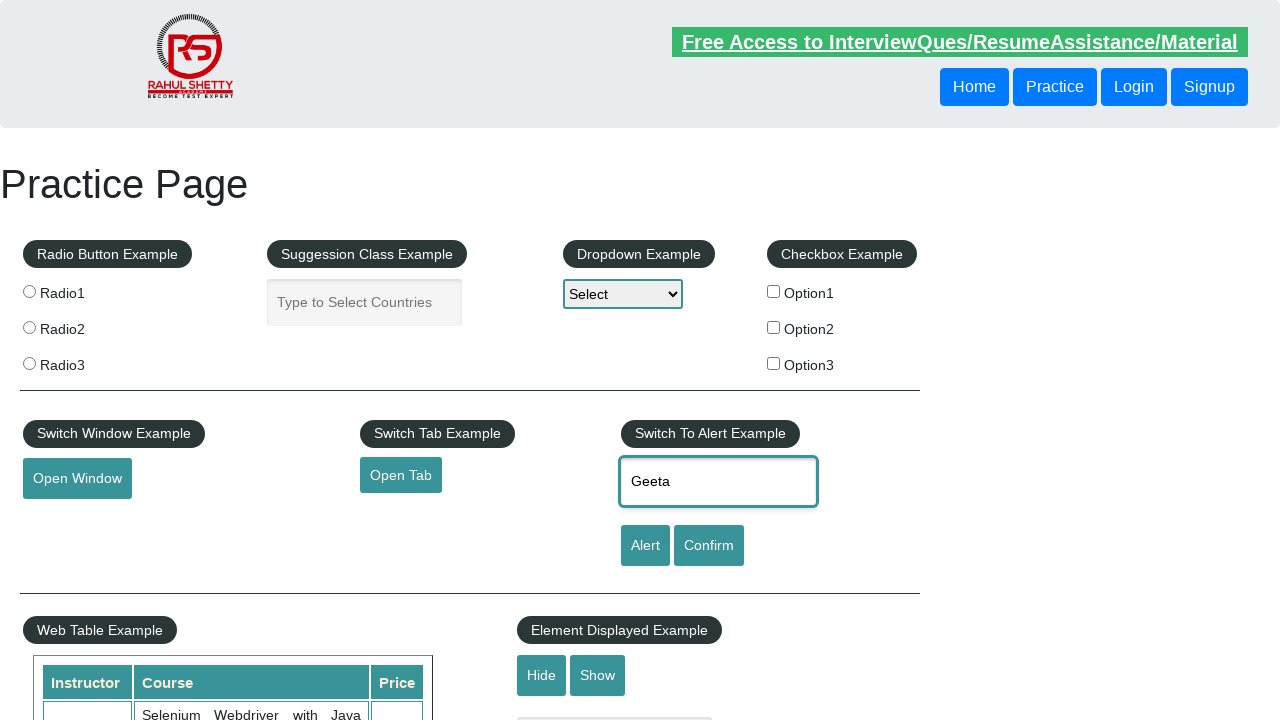

Set up dialog handler to accept alerts
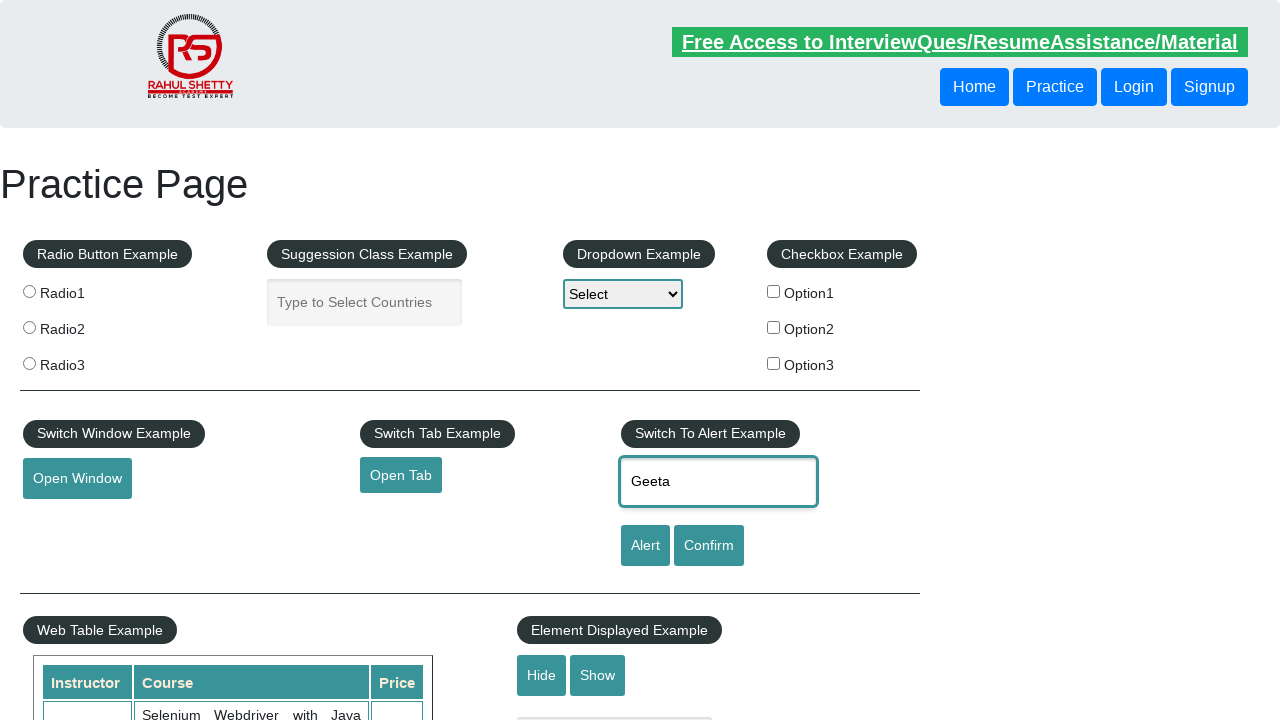

Clicked alert button and accepted the JavaScript alert at (645, 546) on #alertbtn
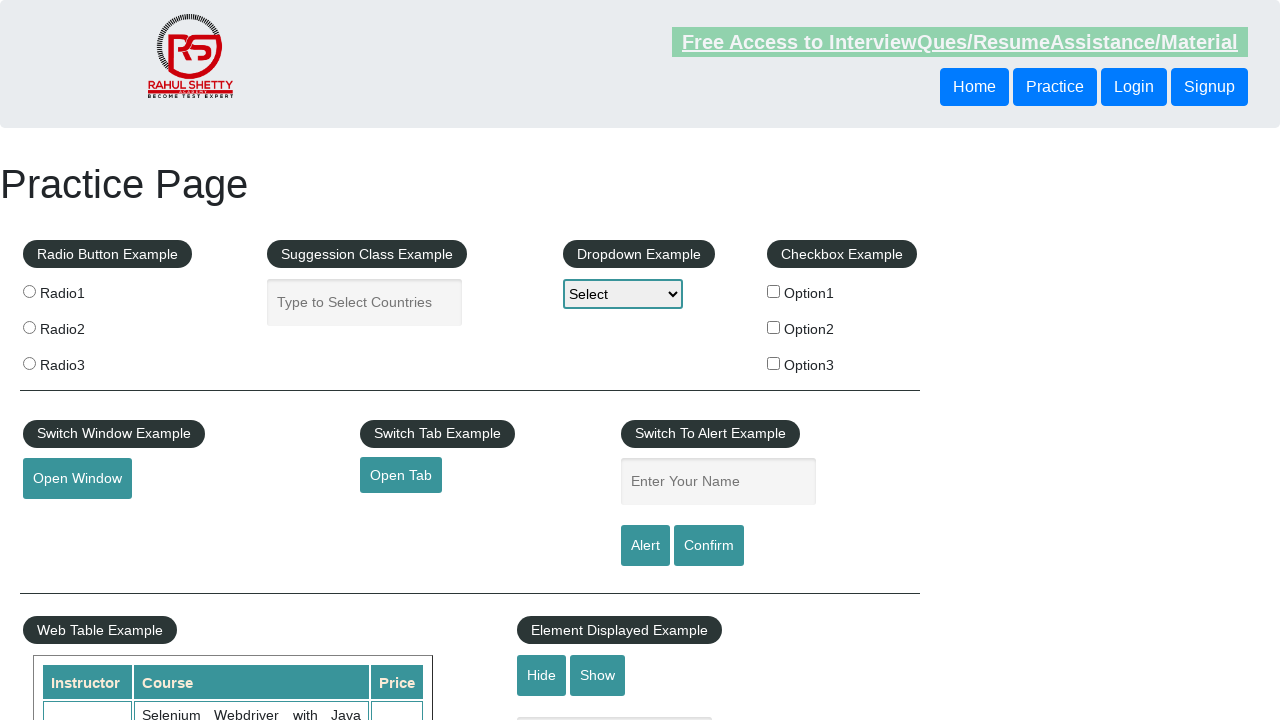

Set up dialog handler to dismiss confirmations
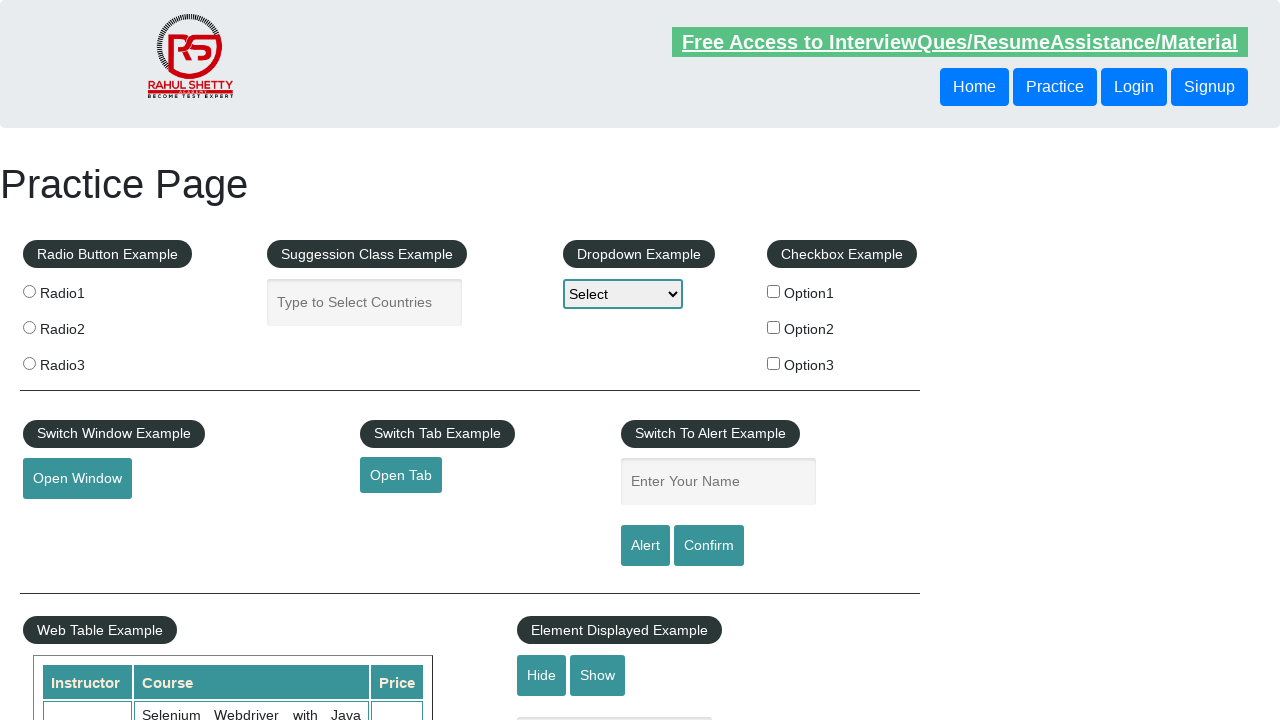

Clicked confirm button and dismissed the confirmation dialog at (709, 546) on #confirmbtn
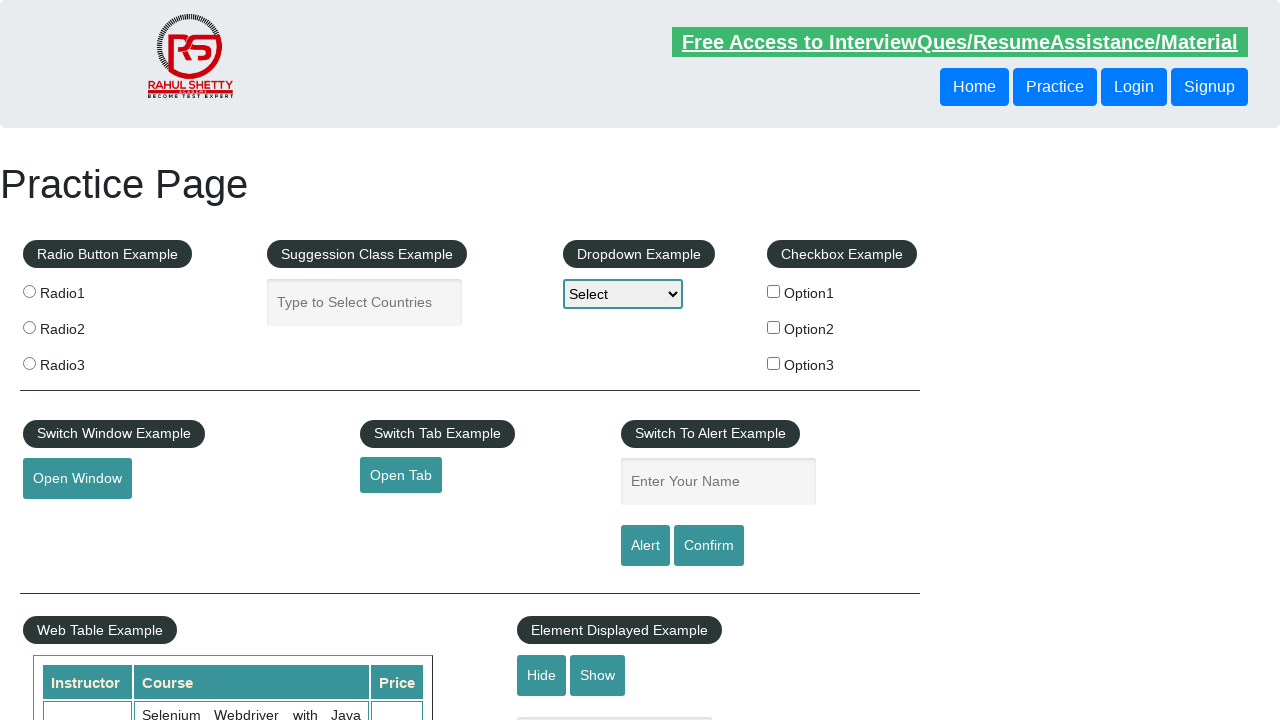

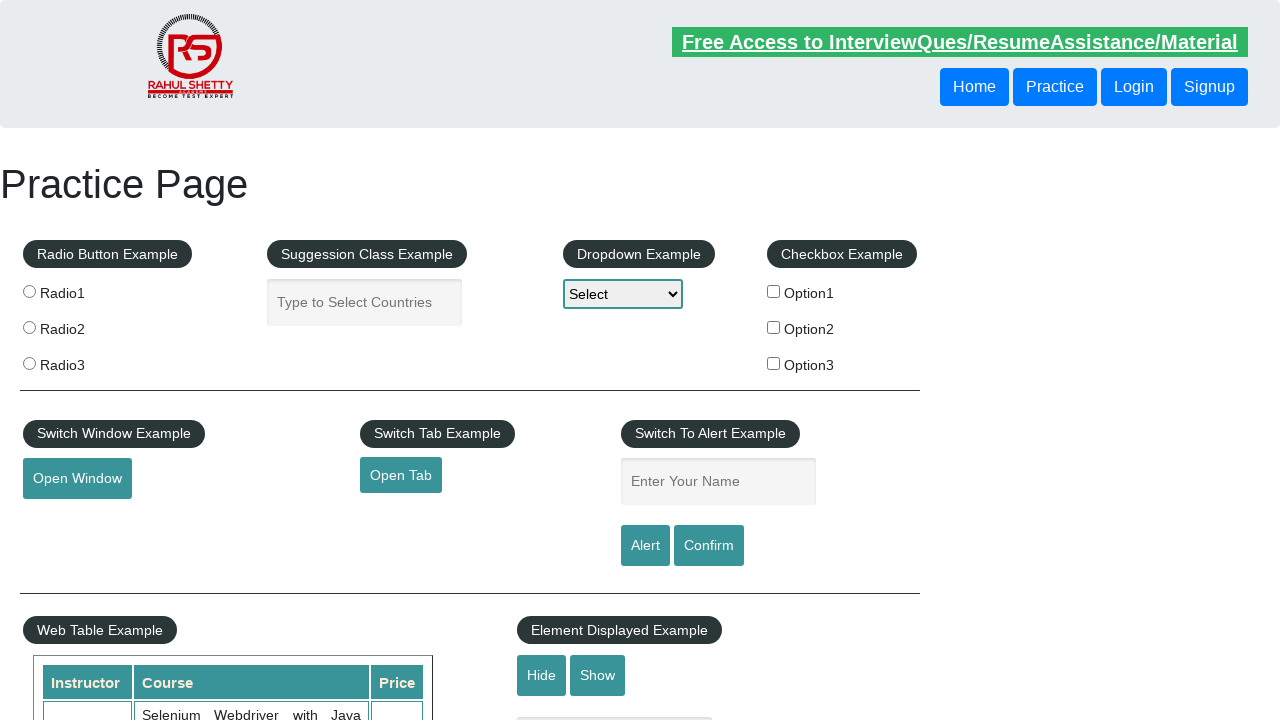